Tests date and time picker by selecting month, year, day, and time from the picker interface.

Starting URL: https://demoqa.com/date-picker

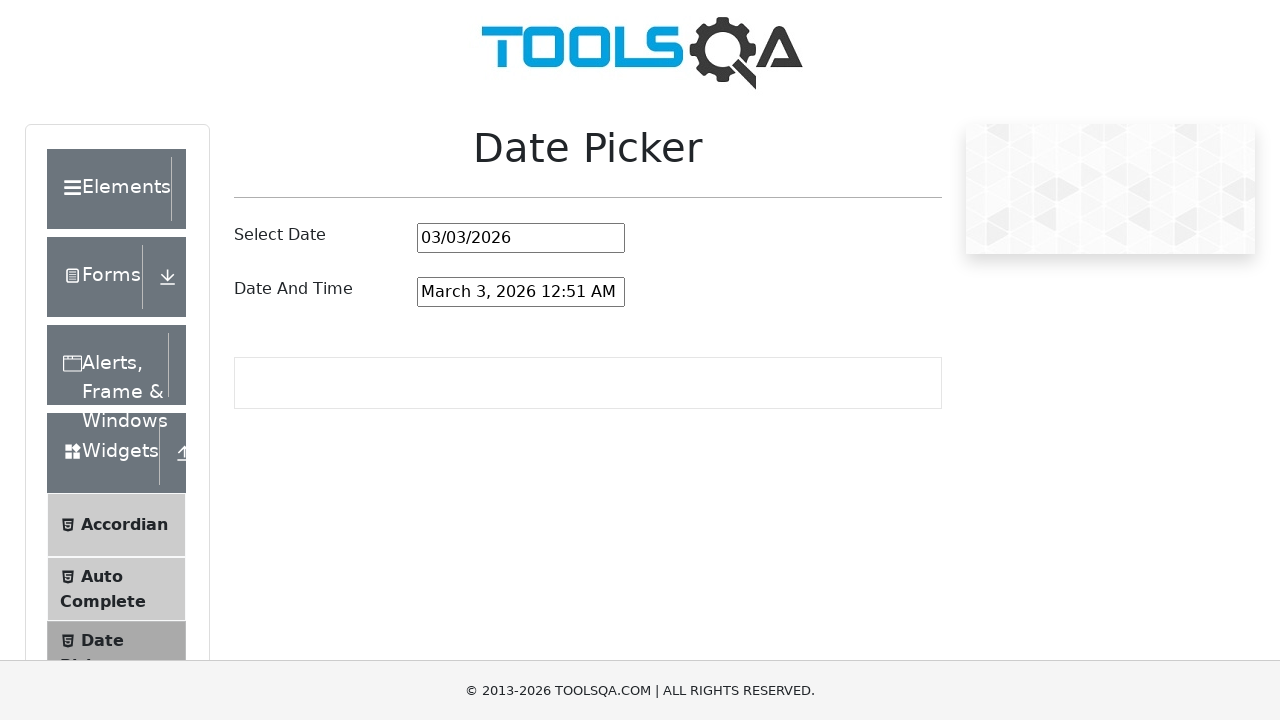

Clicked on date and time picker input field at (521, 292) on #dateAndTimePickerInput
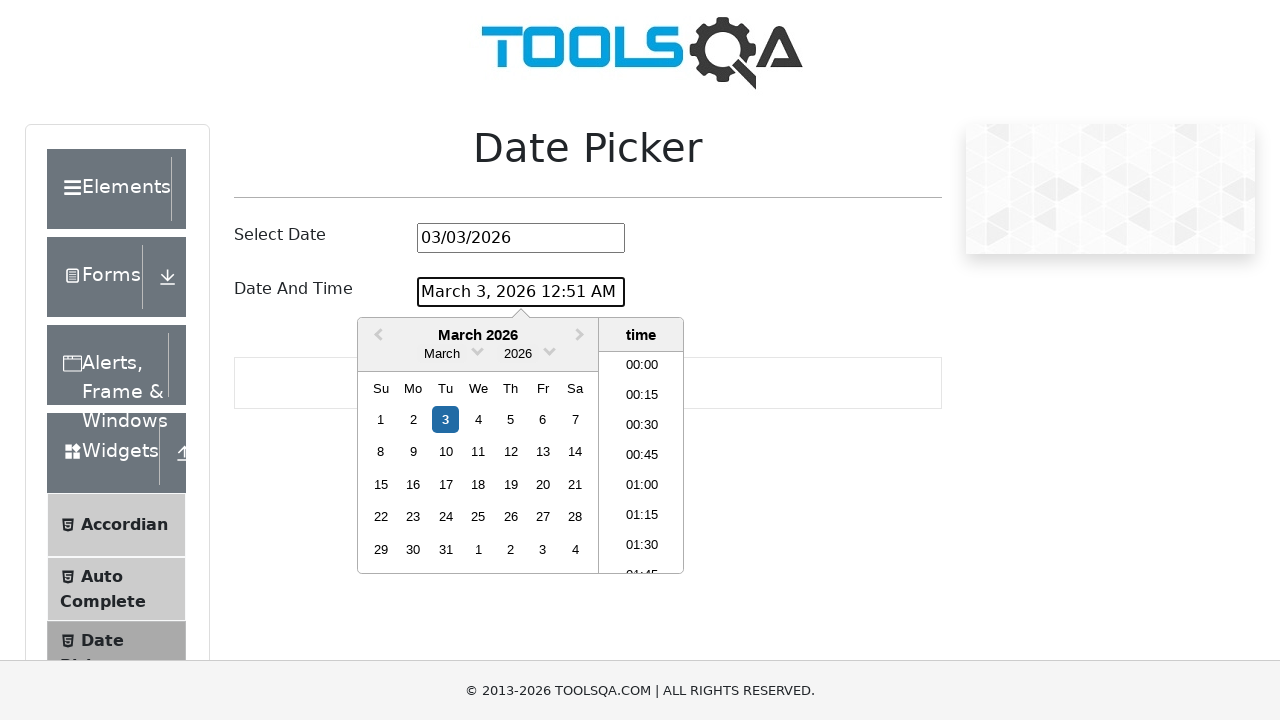

Clicked month dropdown arrow to open month selection at (478, 350) on .react-datepicker__month-read-view--down-arrow
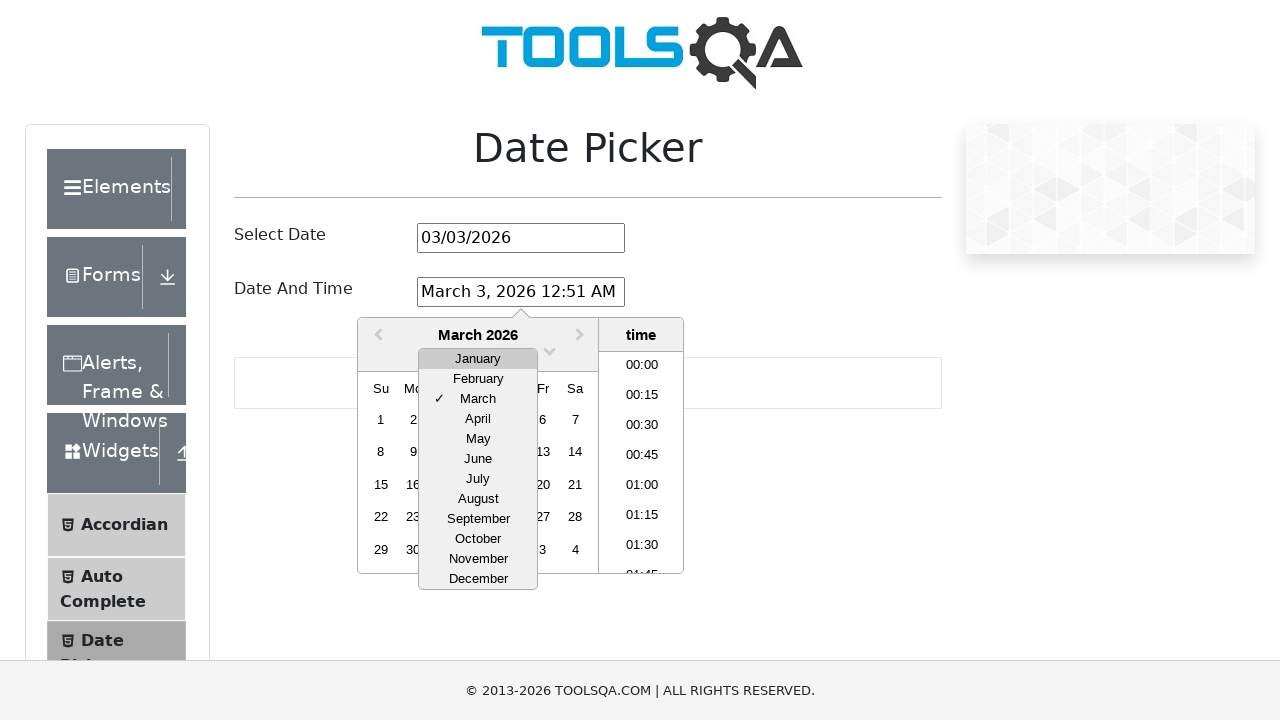

Selected March from month dropdown at (478, 399) on xpath=//div[contains(@class,'react-datepicker__month-option') and text()='March'
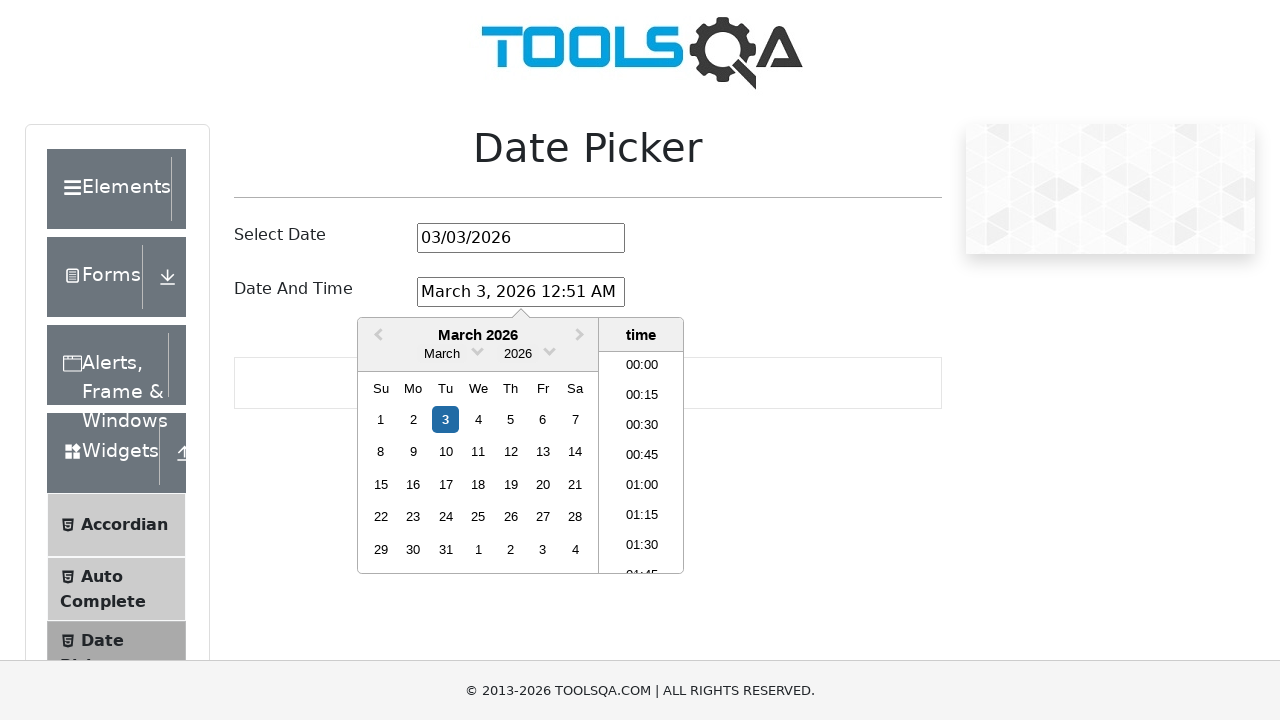

Clicked year dropdown arrow to open year selection at (550, 350) on .react-datepicker__year-read-view--down-arrow
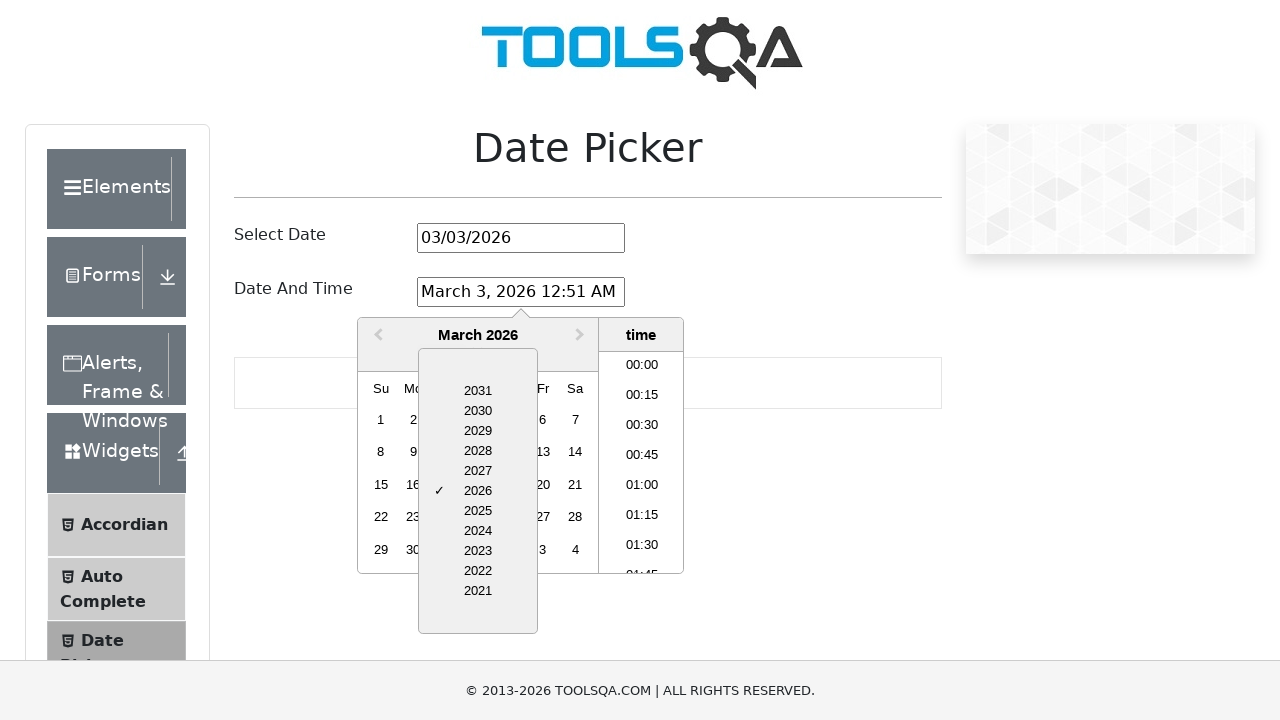

Selected 2028 from year dropdown at (478, 451) on xpath=//div[contains(@class,'react-datepicker__year-option') and text()='2028']
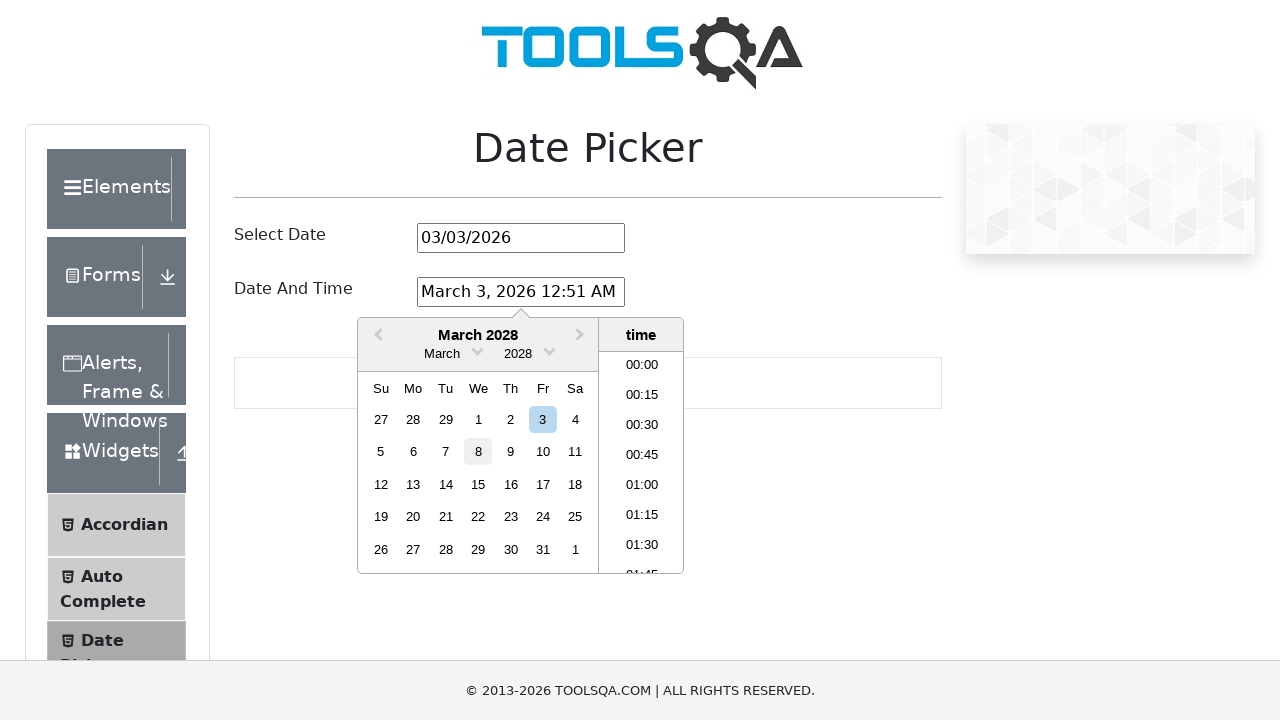

Selected day 15 from calendar (Wednesday, March 15th, 2028) at (478, 484) on xpath=//div[contains(@aria-label,'Choose Wednesday, March 15th, 2028')]
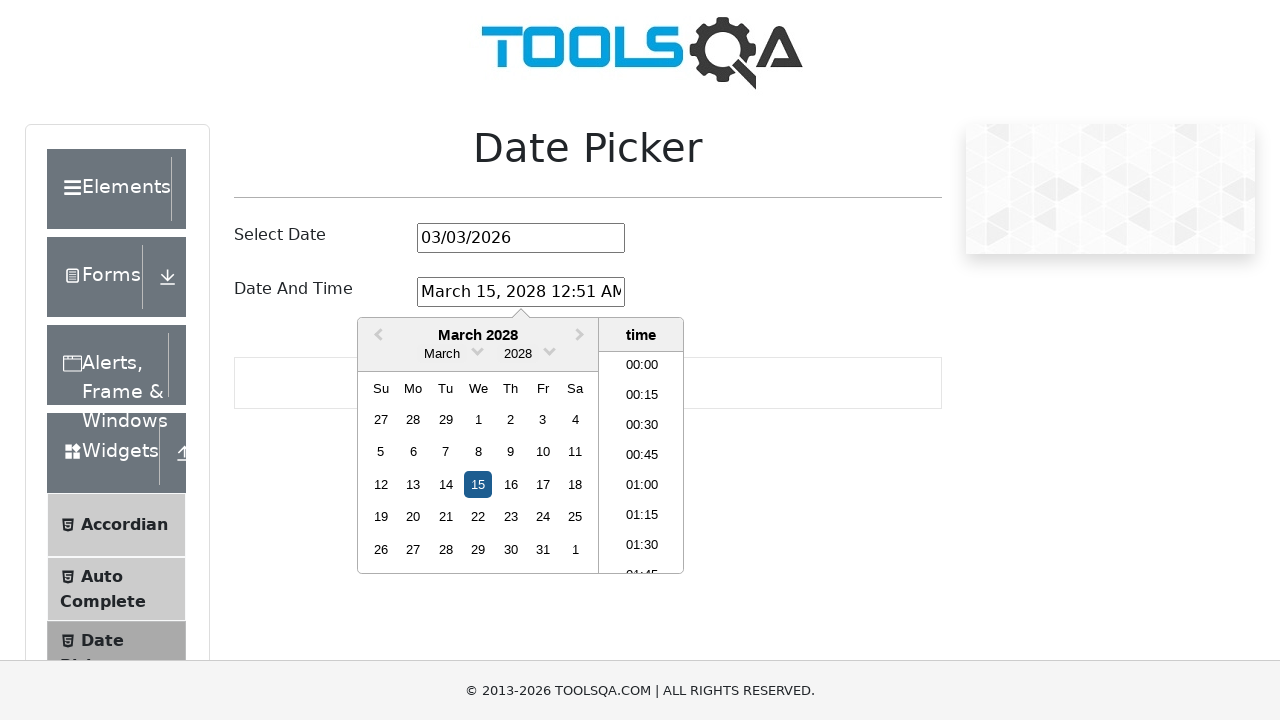

Selected time 21:00 from time picker at (642, 462) on xpath=//li[normalize-space()='21:00']
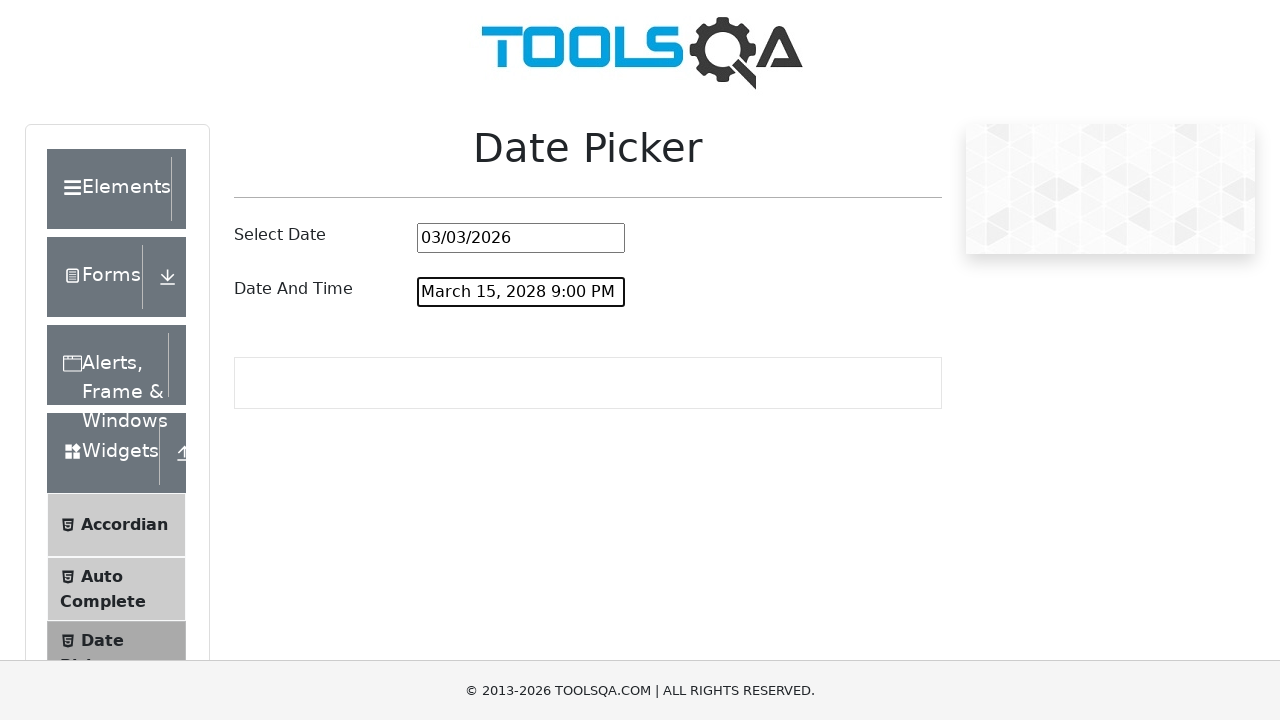

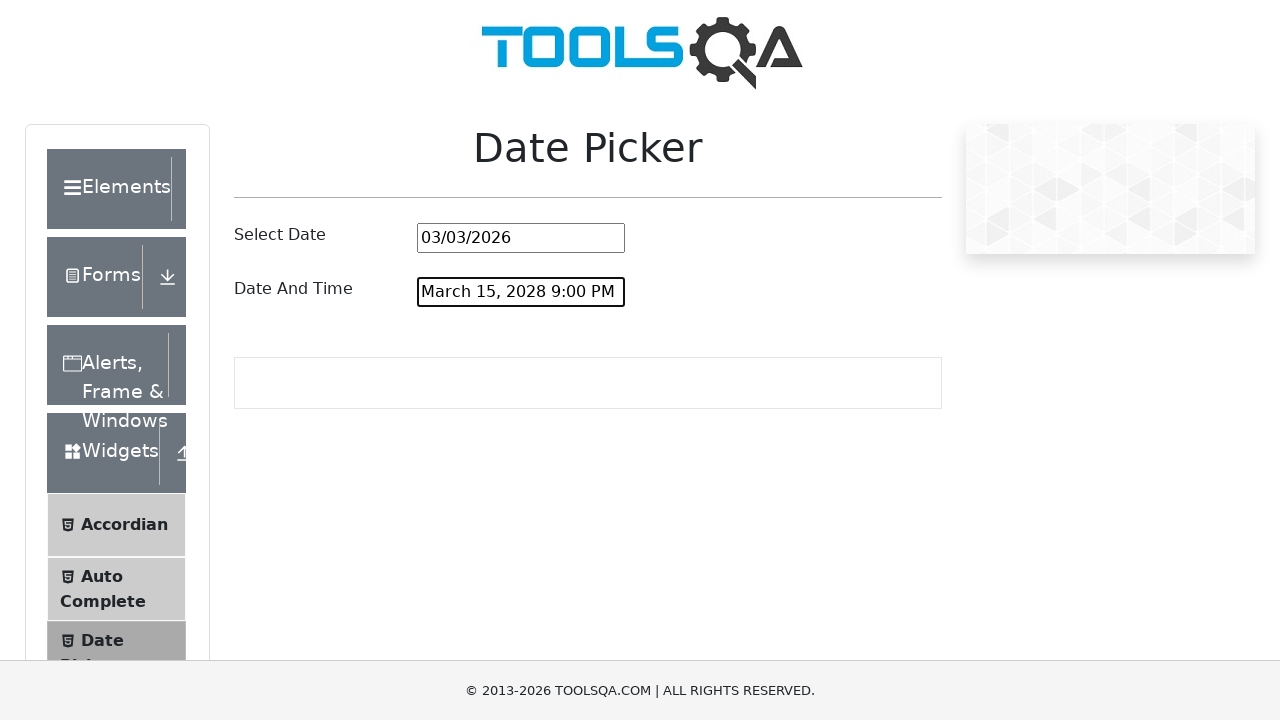